Navigates to Apple Music's Korea Top 100 playlist page and verifies that the songs list loads successfully.

Starting URL: https://music.apple.com/kr/playlist/%EC%98%A4%EB%8A%98%EC%9D%98-top-100-%EB%8C%80%ED%95%9C%EB%AF%BC%EA%B5%AD/pl.d3d10c32fbc540b38e266367dc8cb00c

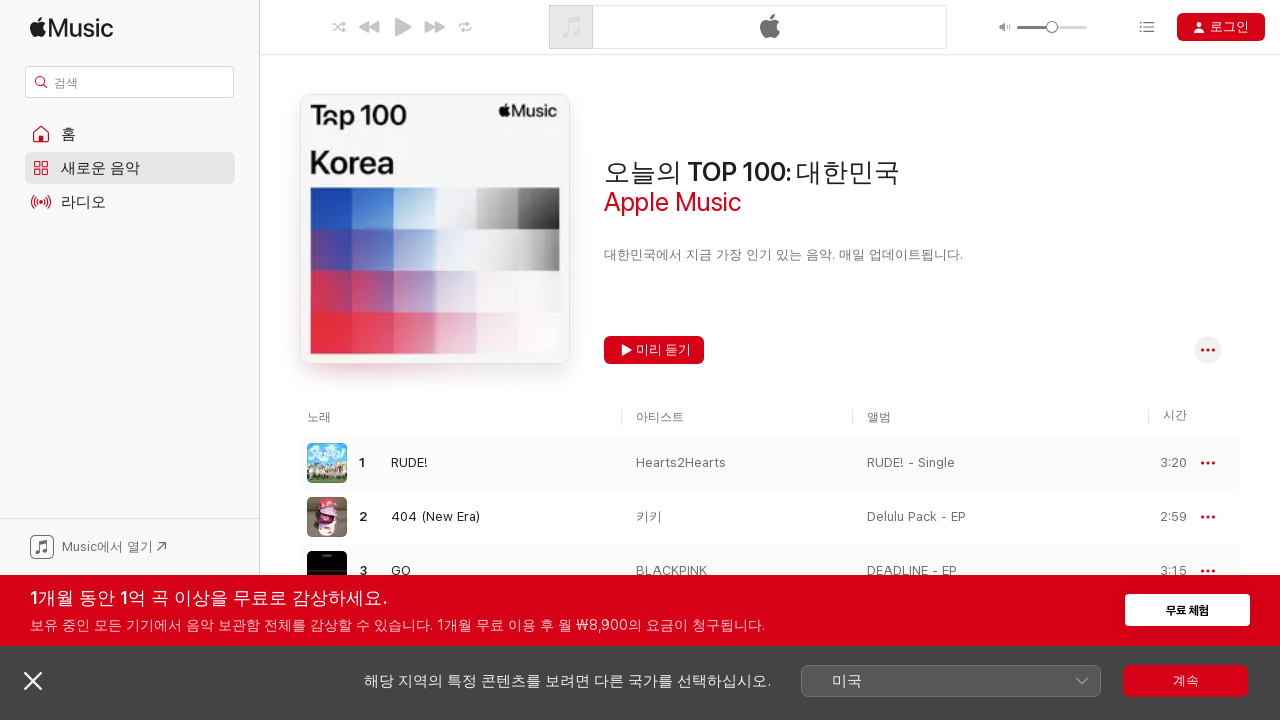

Navigated to Apple Music Korea Top 100 playlist page
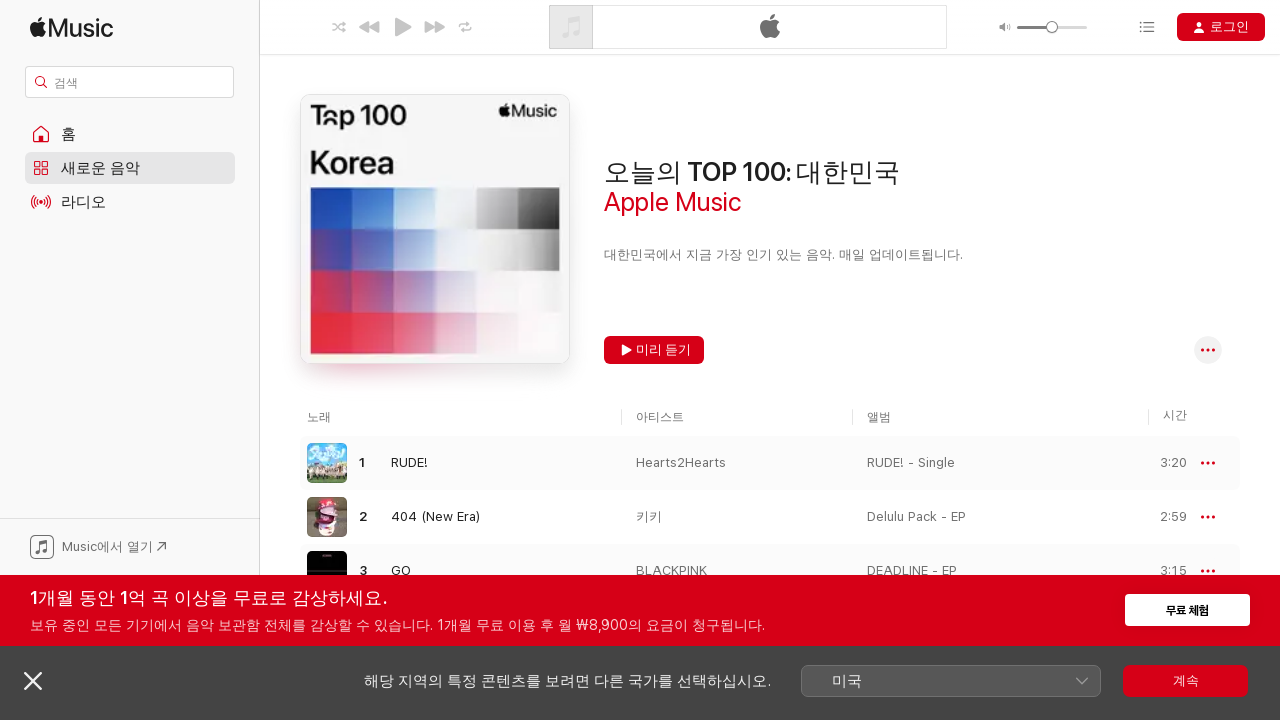

Songs list selector loaded
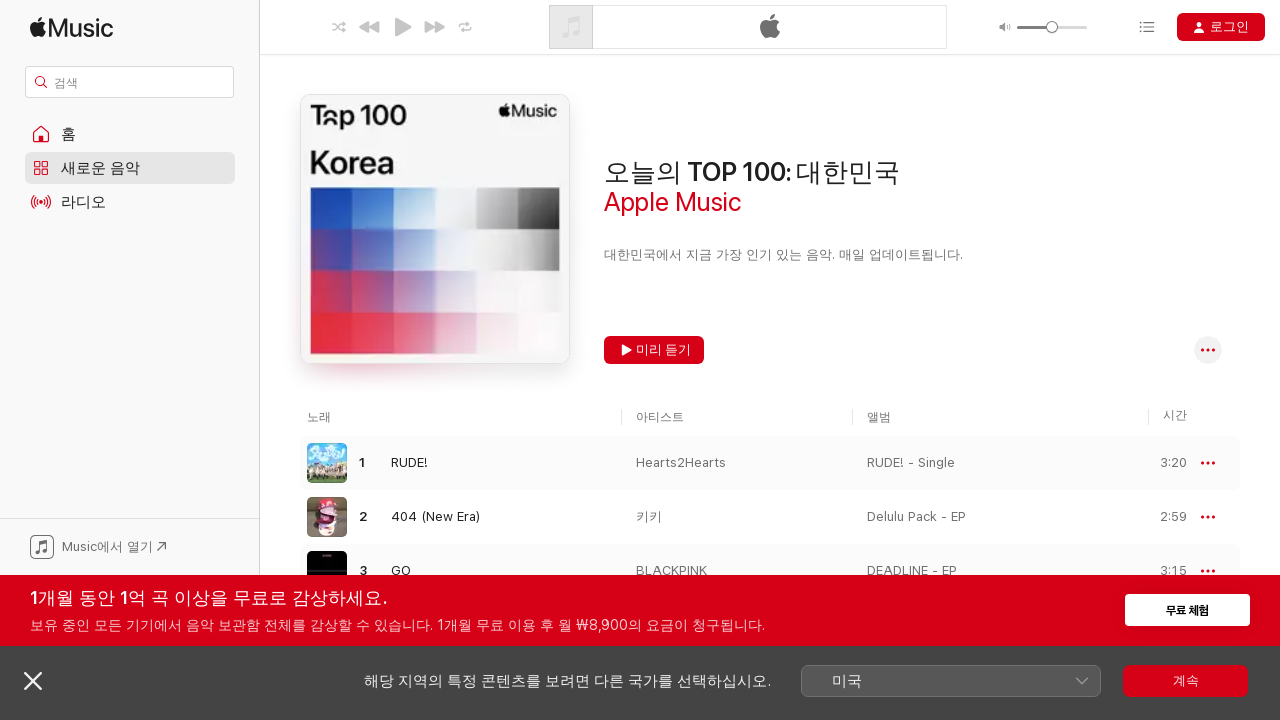

Song rows are present in the playlist
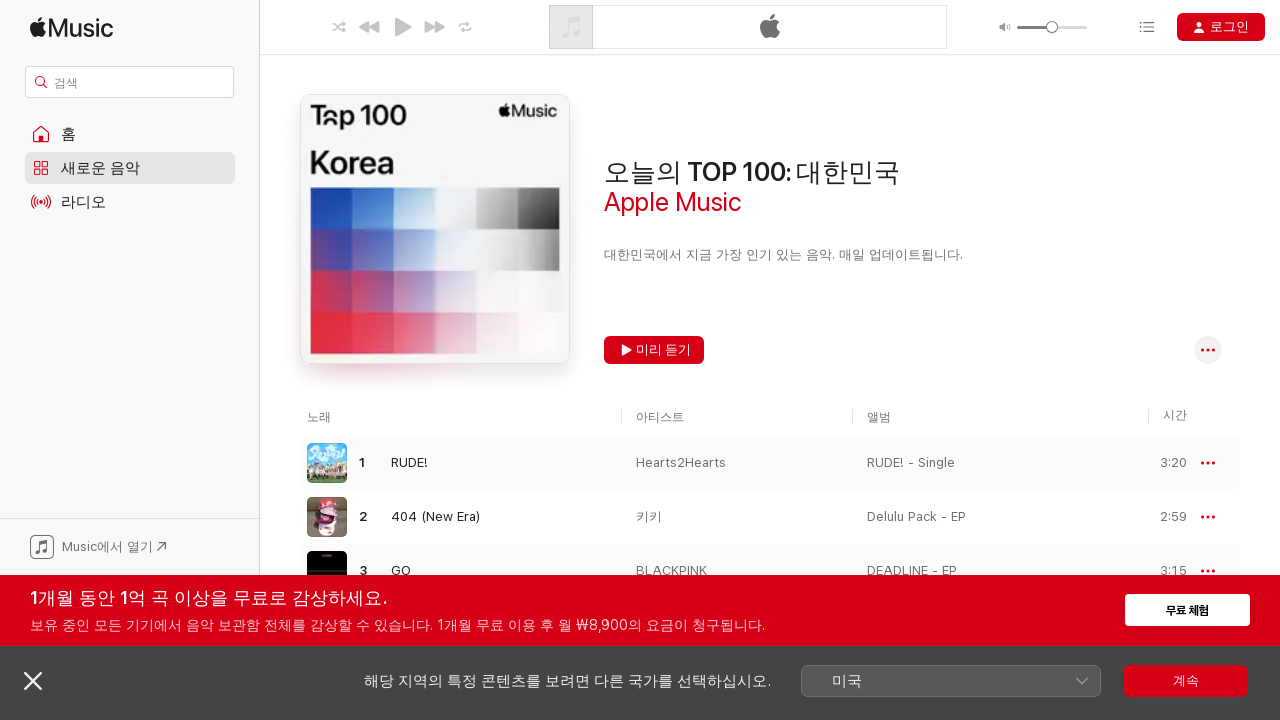

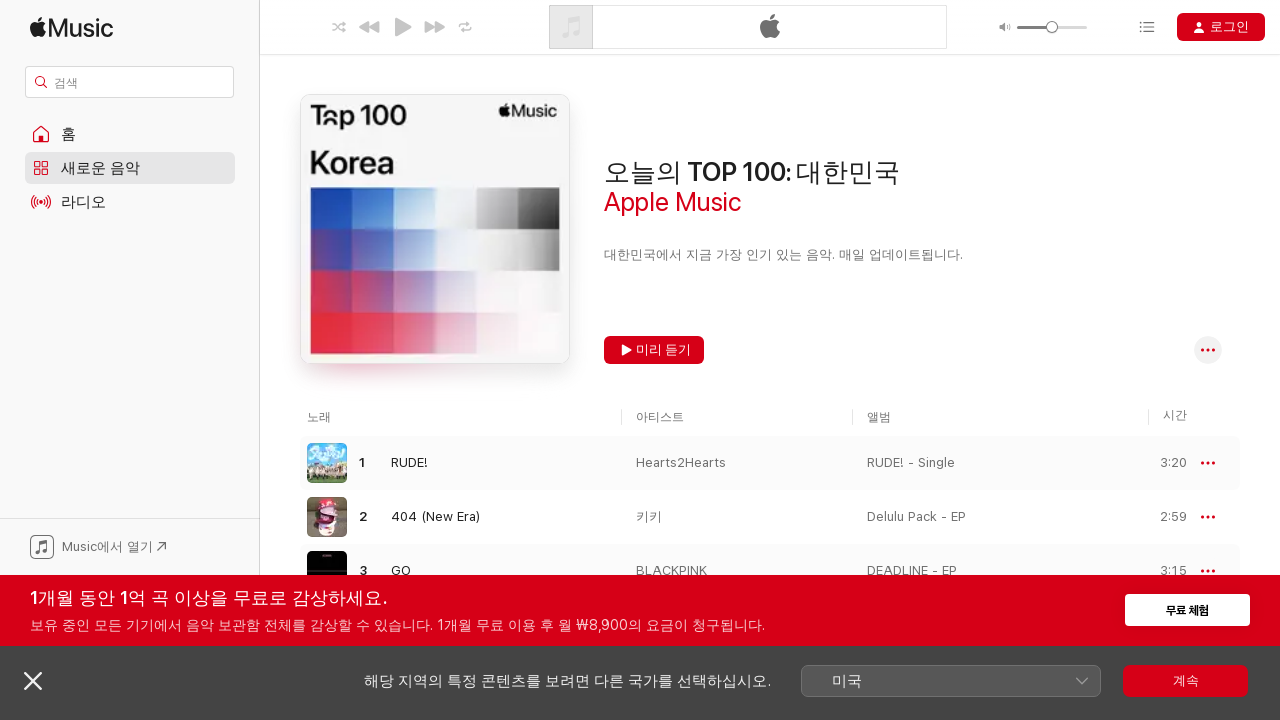